Tests handling of a simple JavaScript alert dialog by clicking the alert button and accepting the dialog

Starting URL: https://testautomationpractice.blogspot.com/

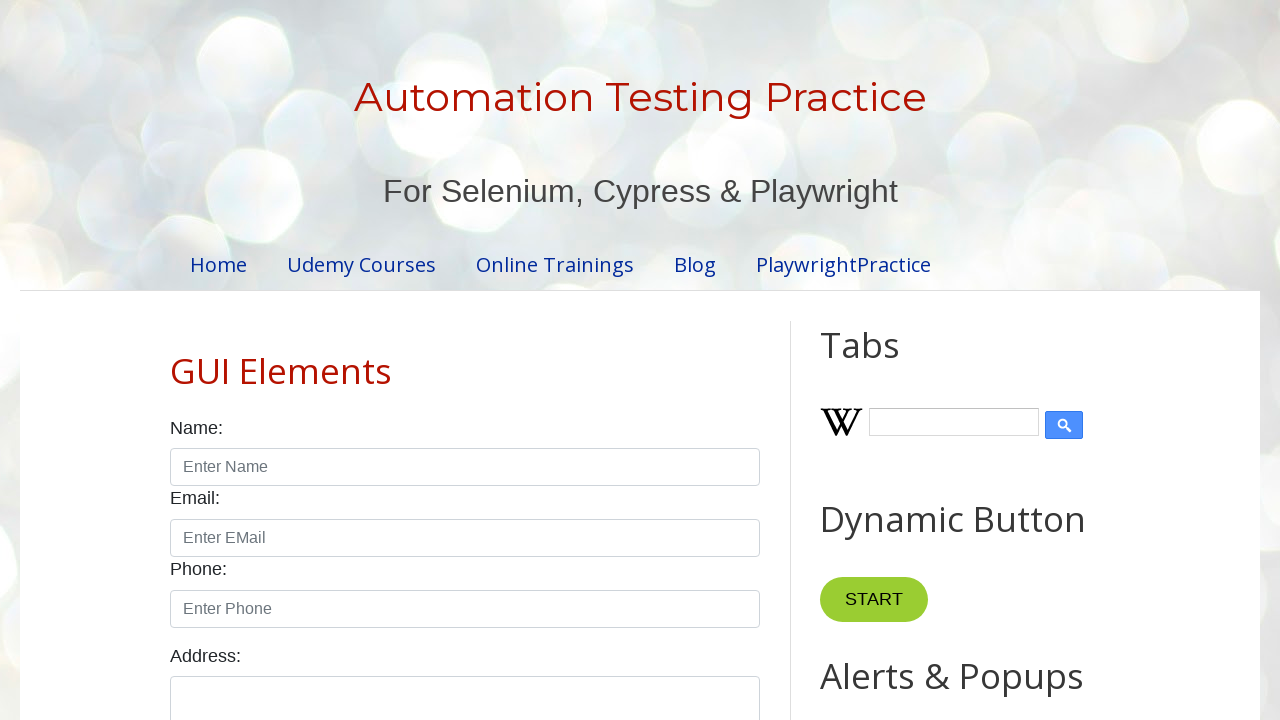

Set up dialog handler to accept alerts
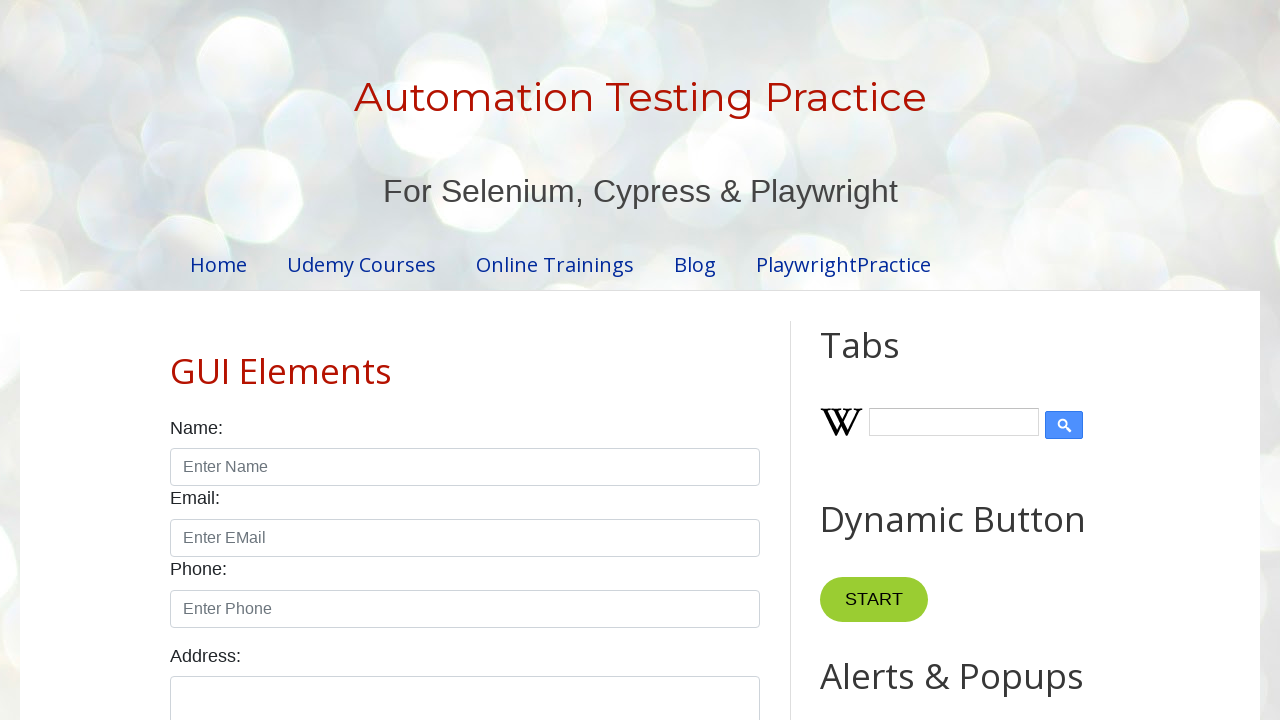

Clicked alert button to trigger JavaScript alert dialog at (888, 361) on #alertBtn
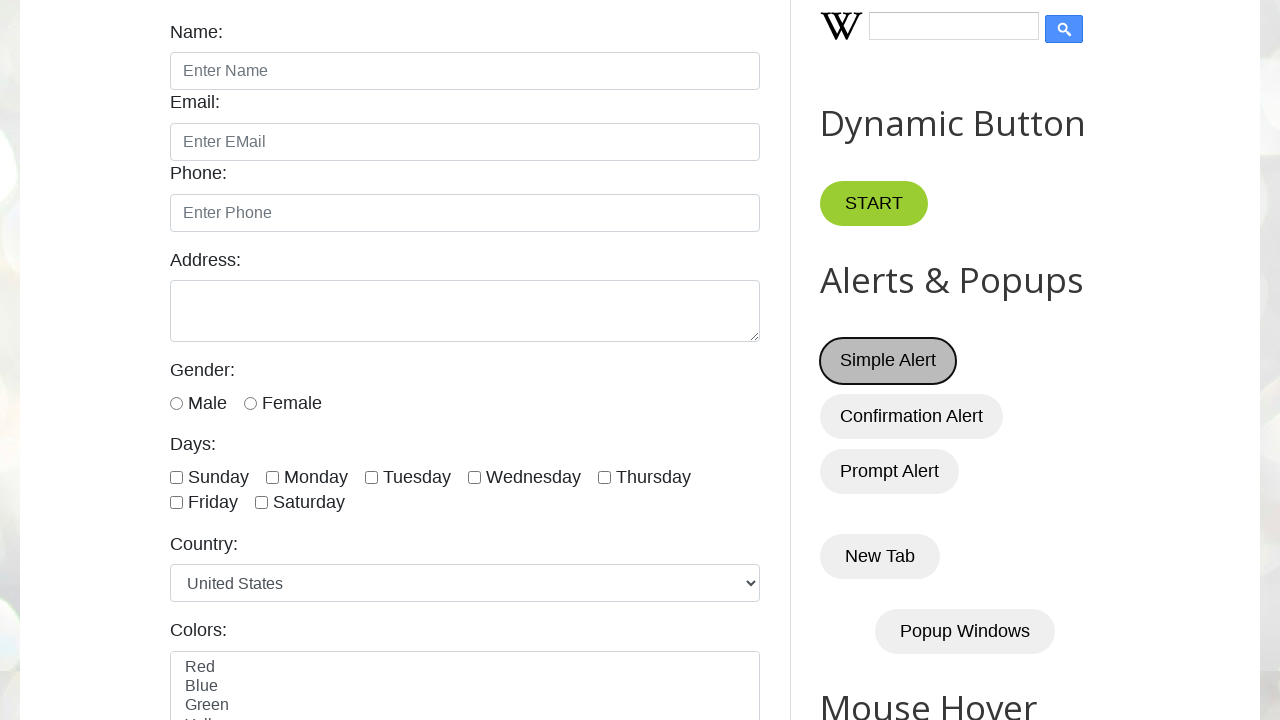

Waited for dialog to be handled
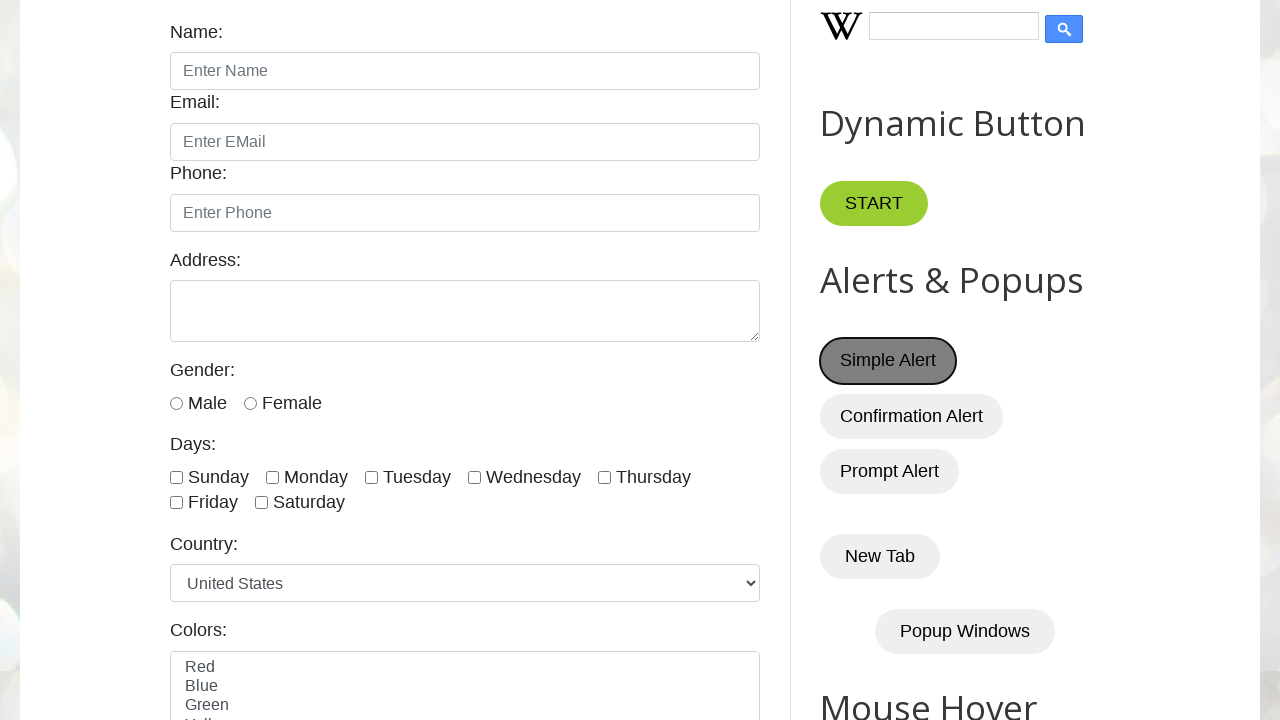

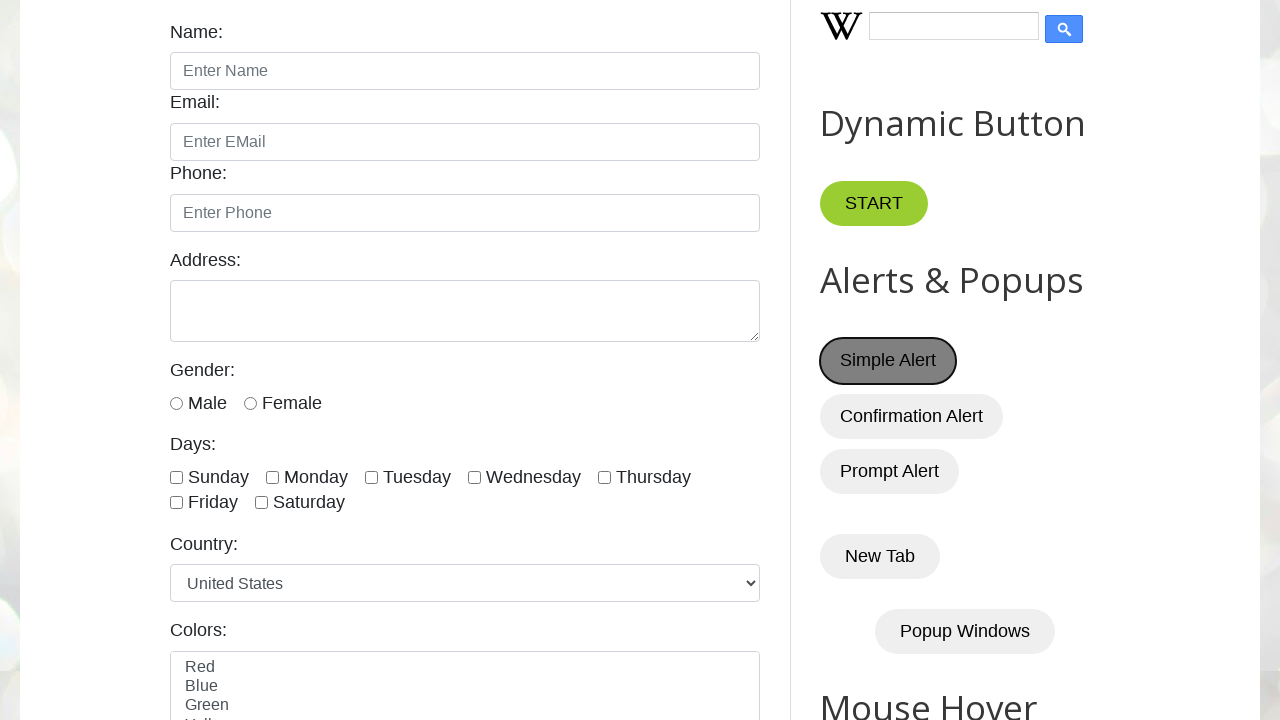